Tests drag and drop functionality by dragging an element to a drop target

Starting URL: https://demoqa.com/droppable

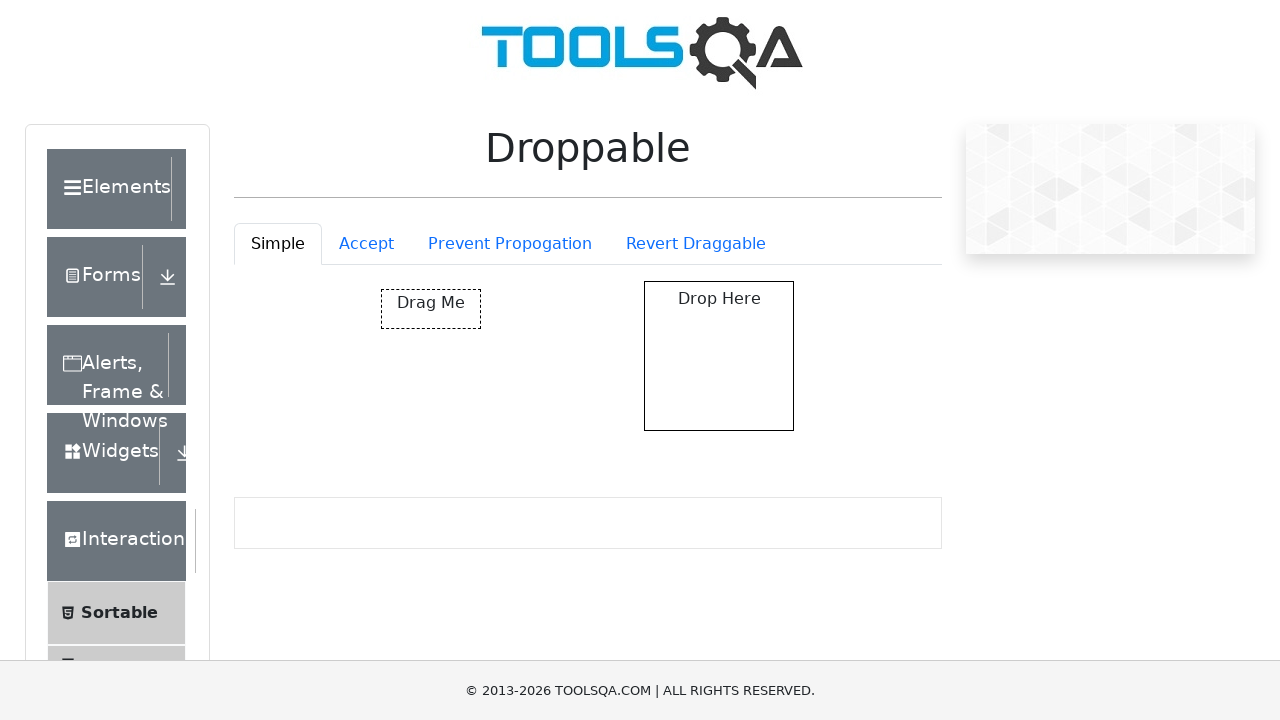

Waited for draggable element to load
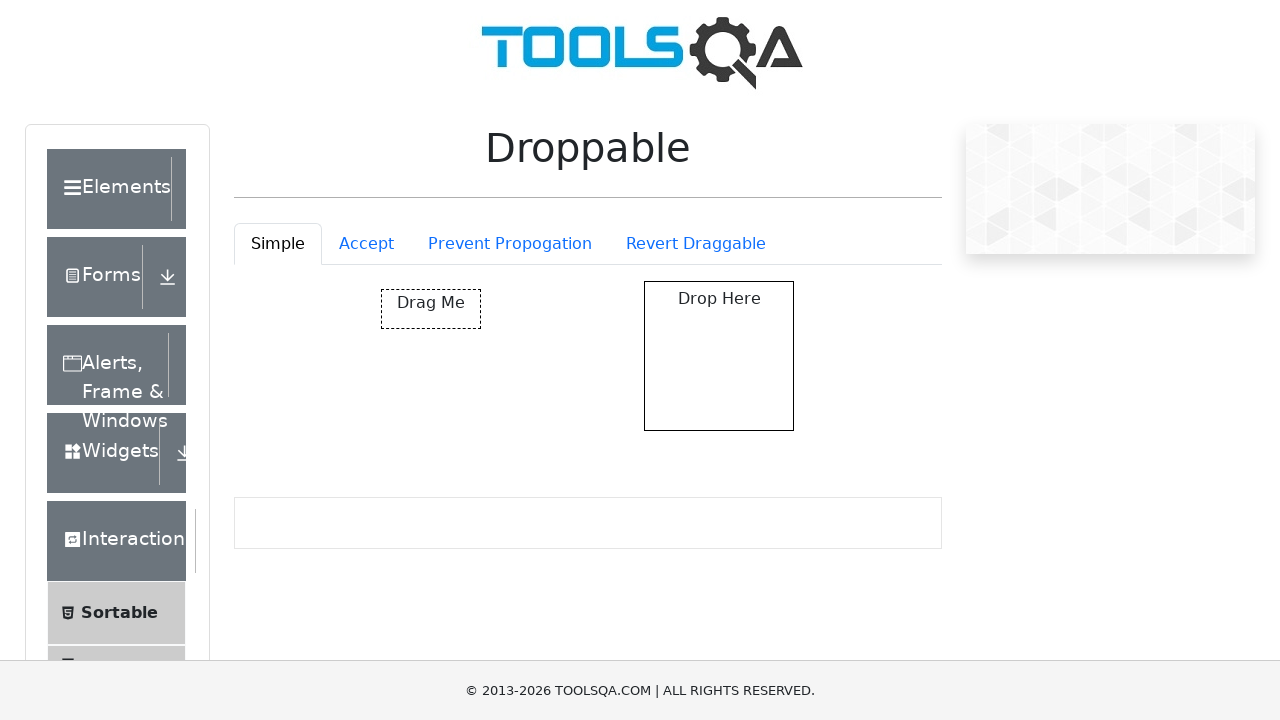

Waited for droppable element to load
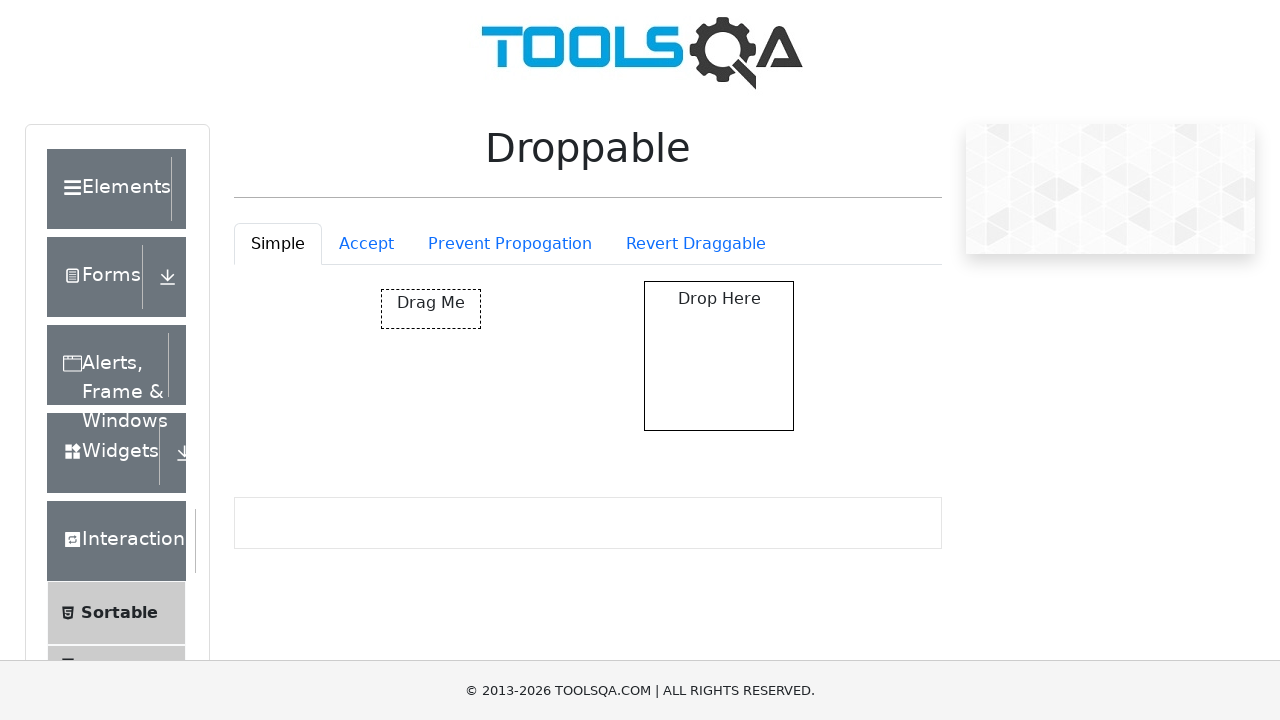

Dragged element from #draggable to #droppable at (719, 356)
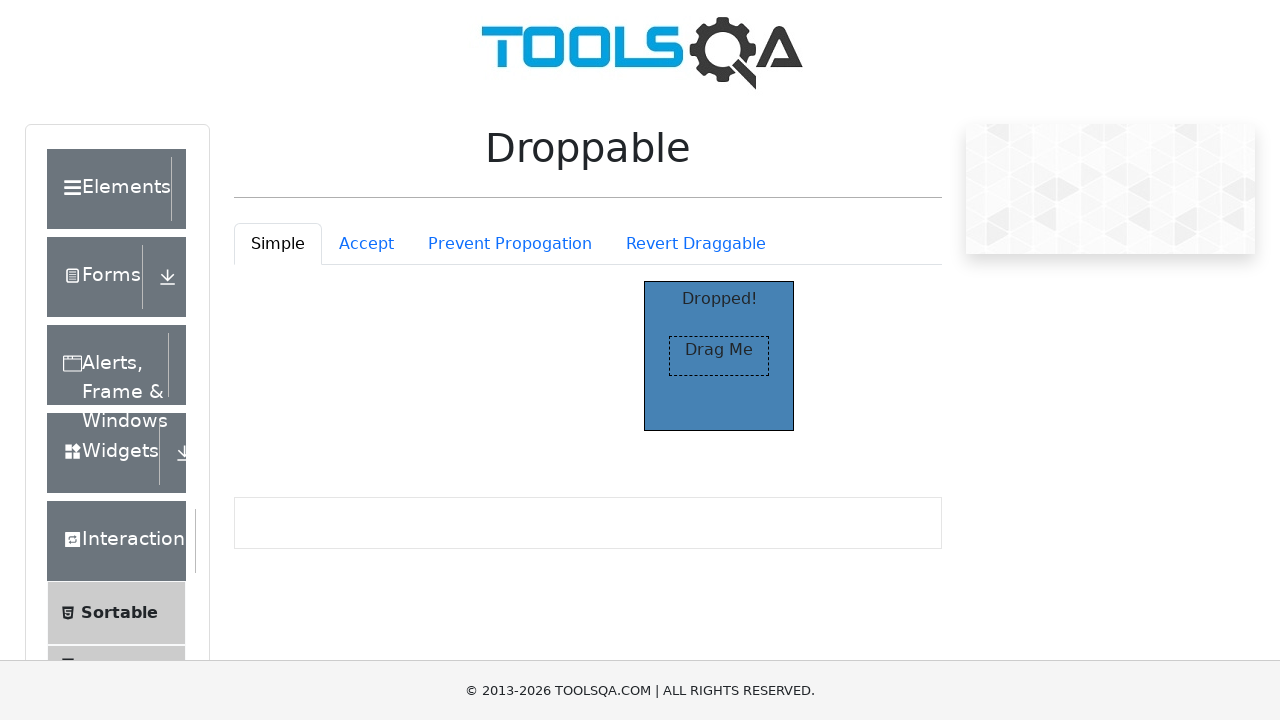

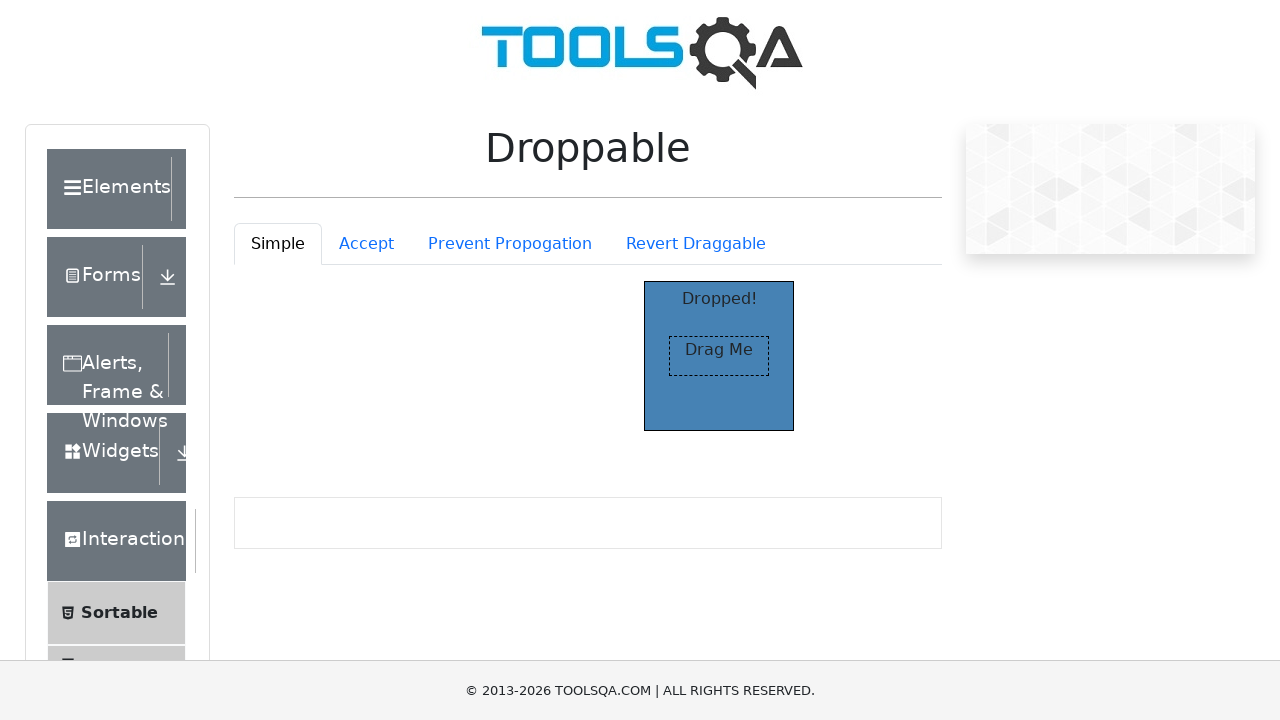